Opens the Web Tables menu item to navigate to the web tables section.

Starting URL: https://demoqa.com/elements

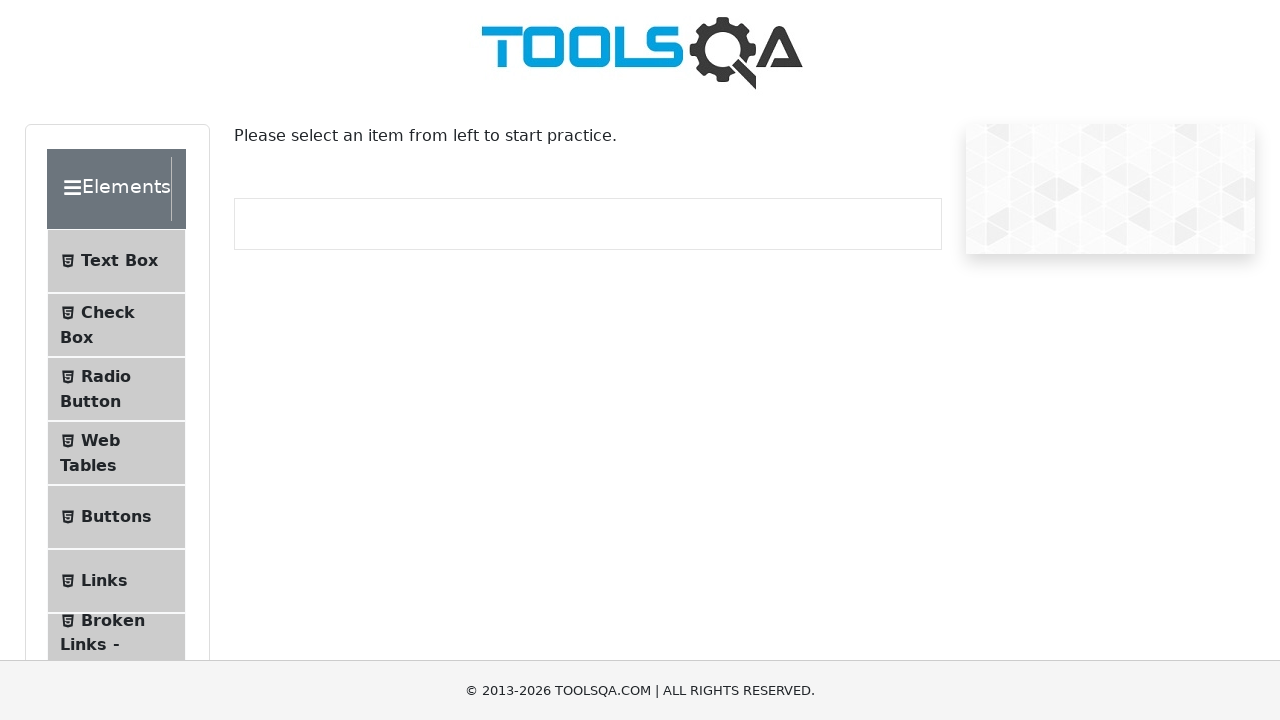

Clicked on Web Tables menu item at (100, 440) on text=Web Tables
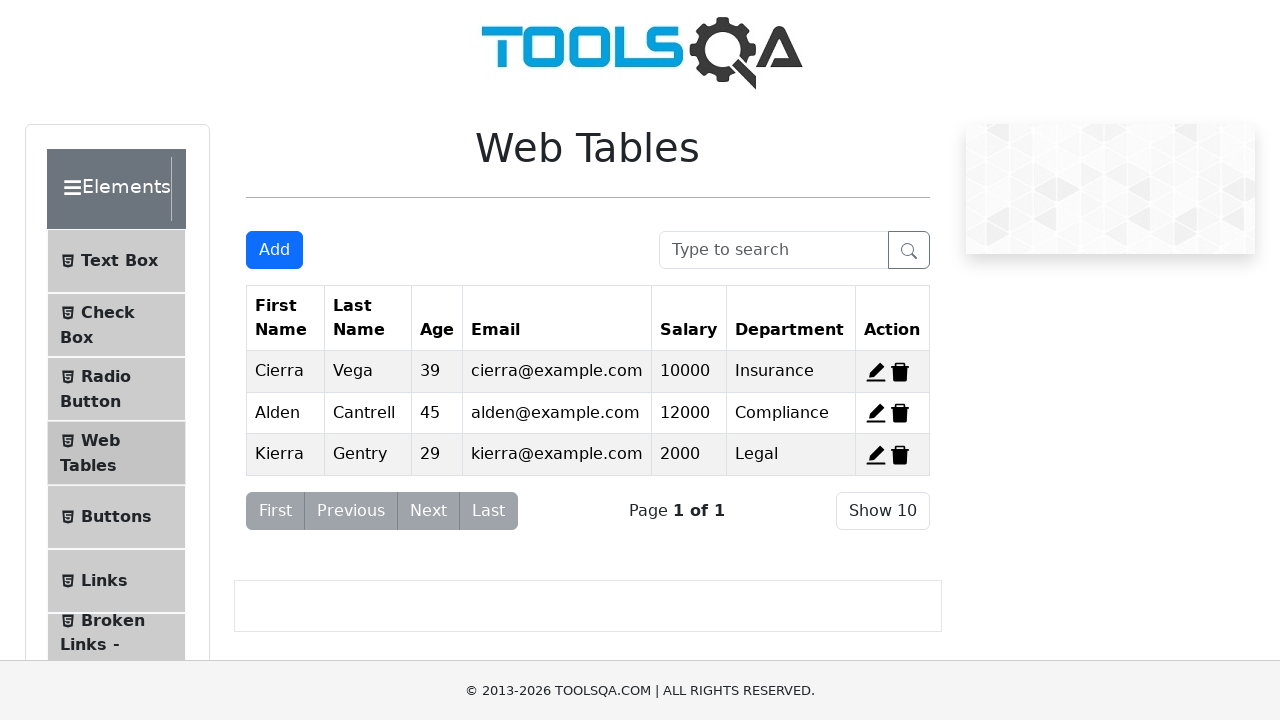

Web Tables page loaded completely
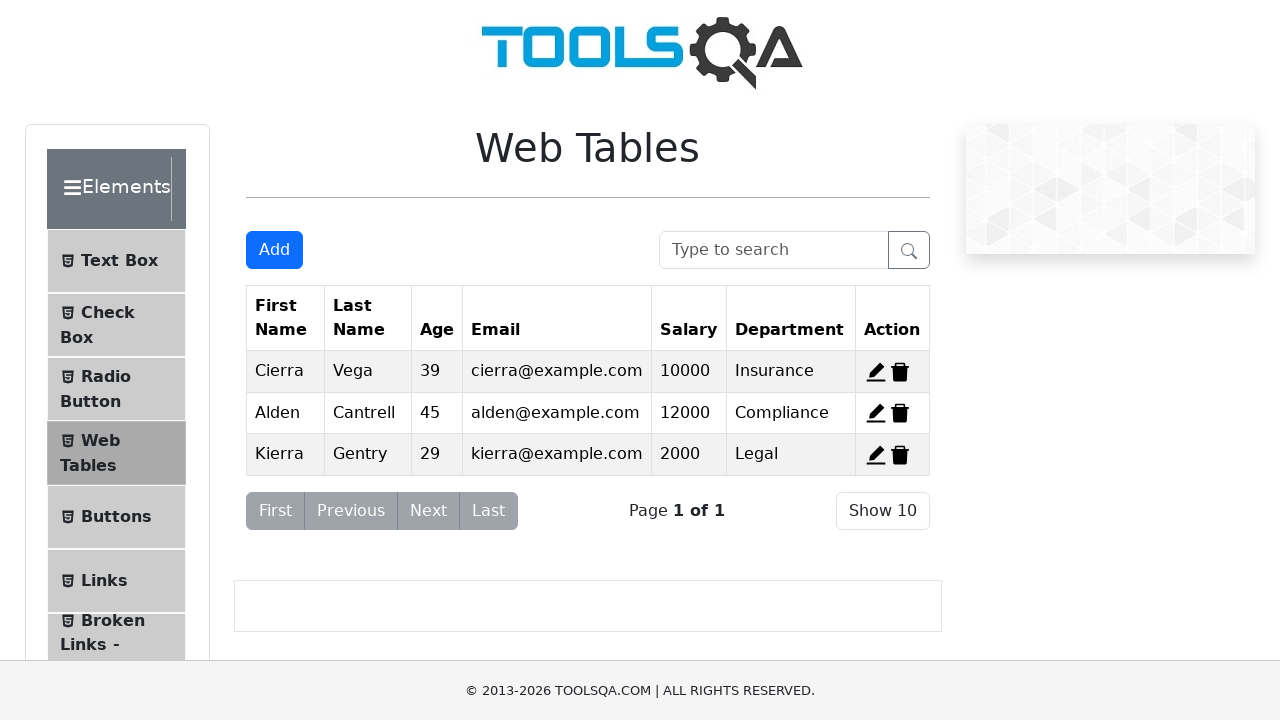

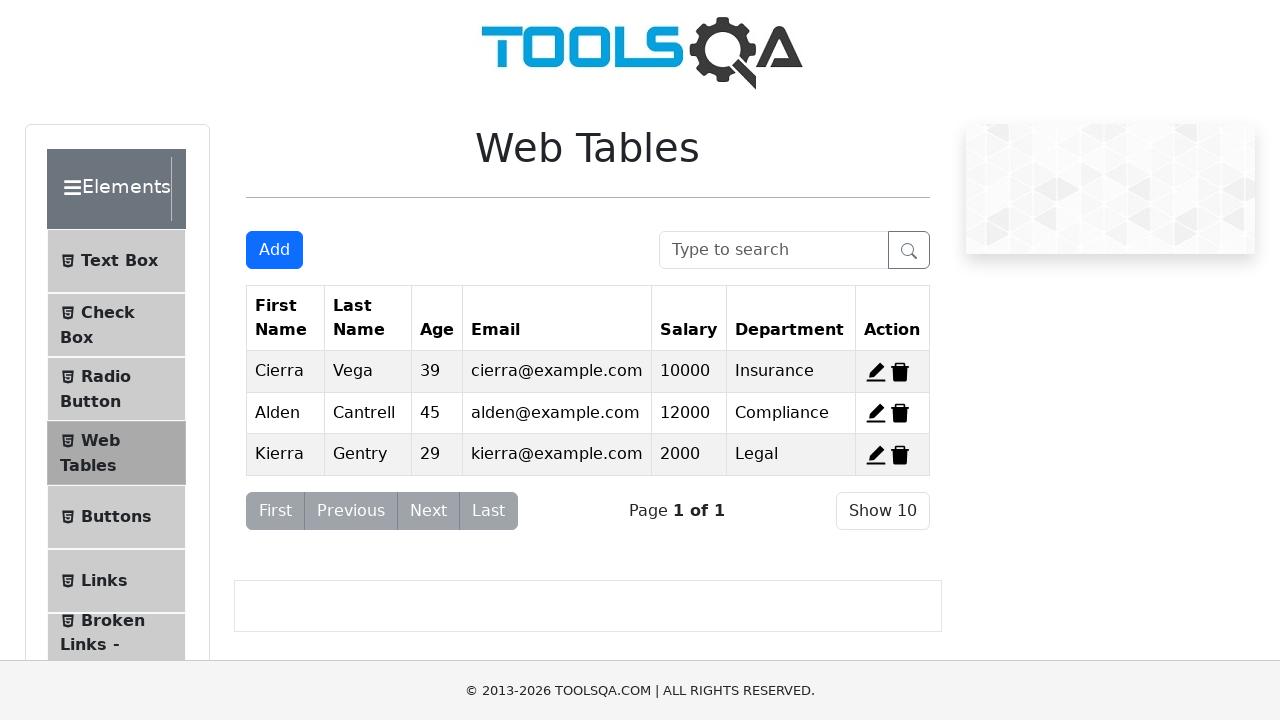